Tests keyboard key press functionality by sending SPACE and TAB keys to a page element and verifying the displayed result text shows the correct key was pressed.

Starting URL: http://the-internet.herokuapp.com/key_presses

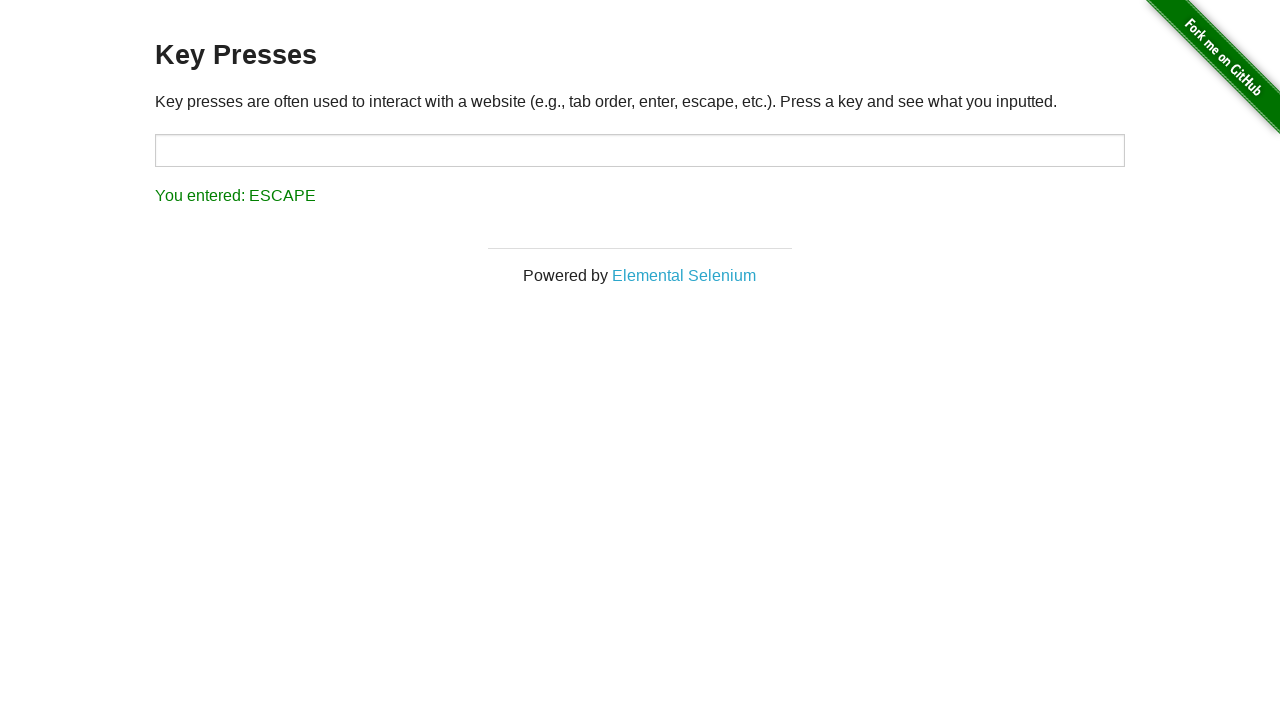

Pressed SPACE key on the example element on .example
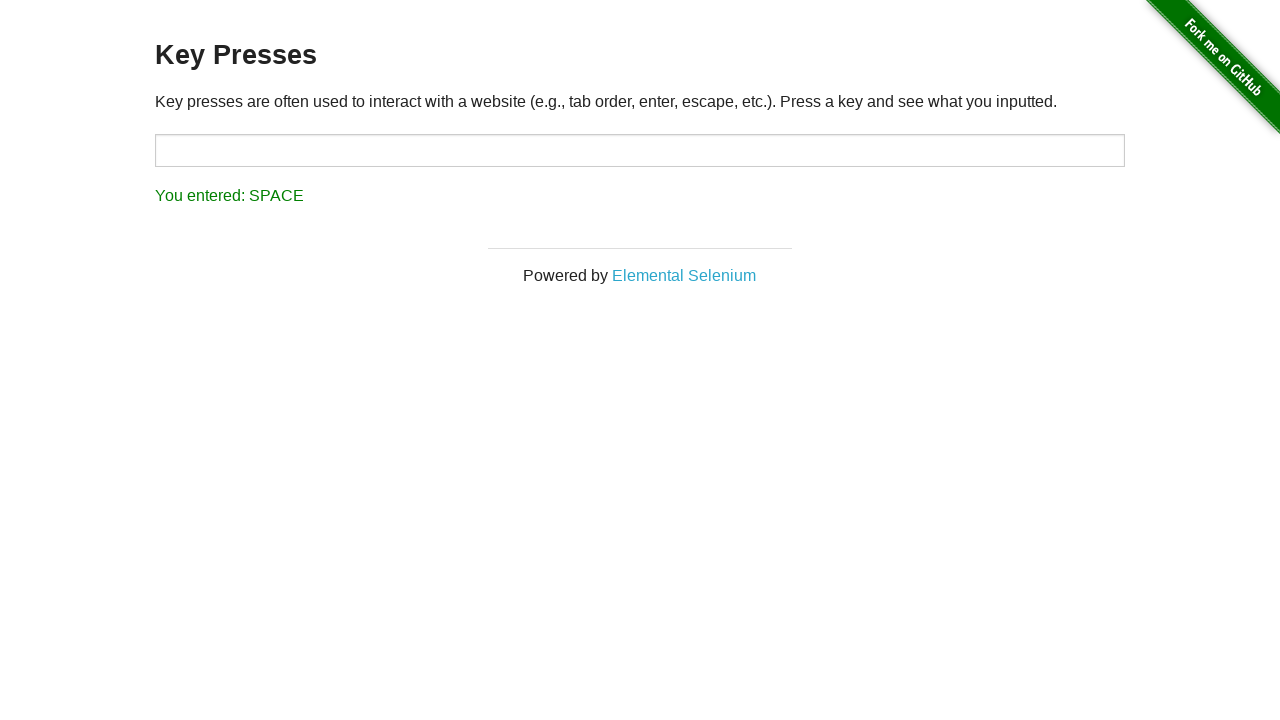

Result element loaded after SPACE key press
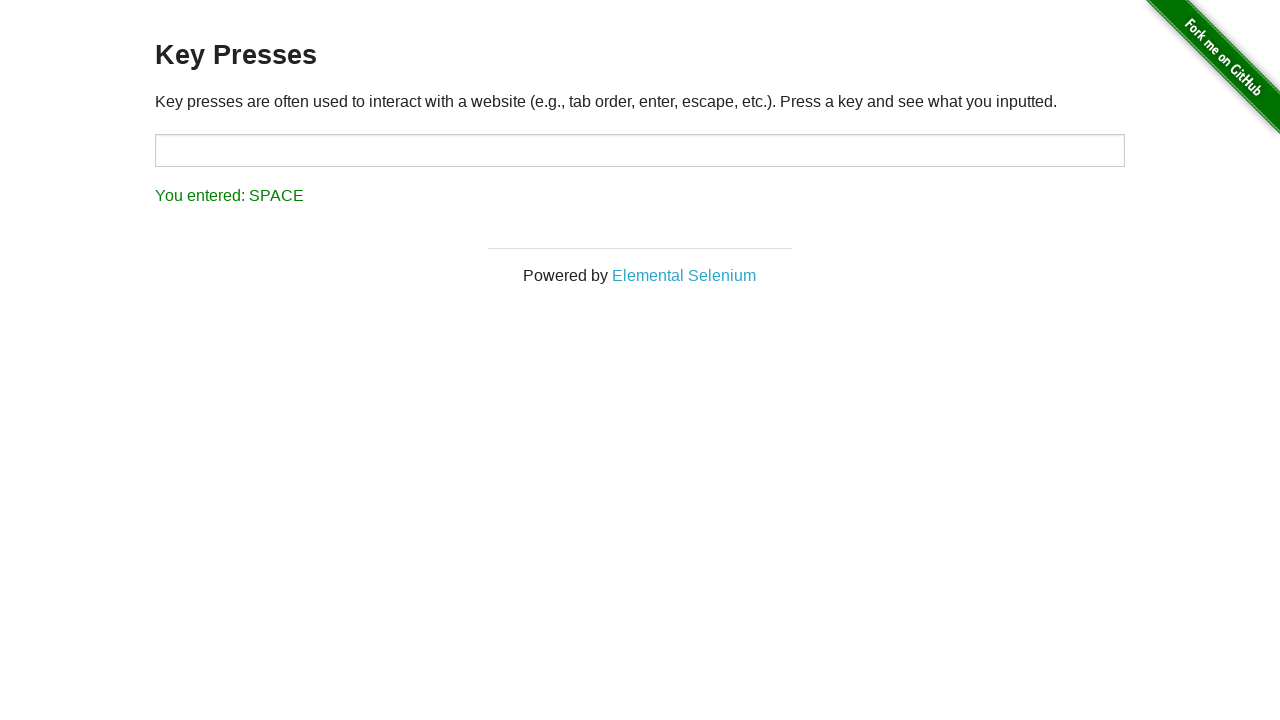

Verified result text shows 'You entered: SPACE'
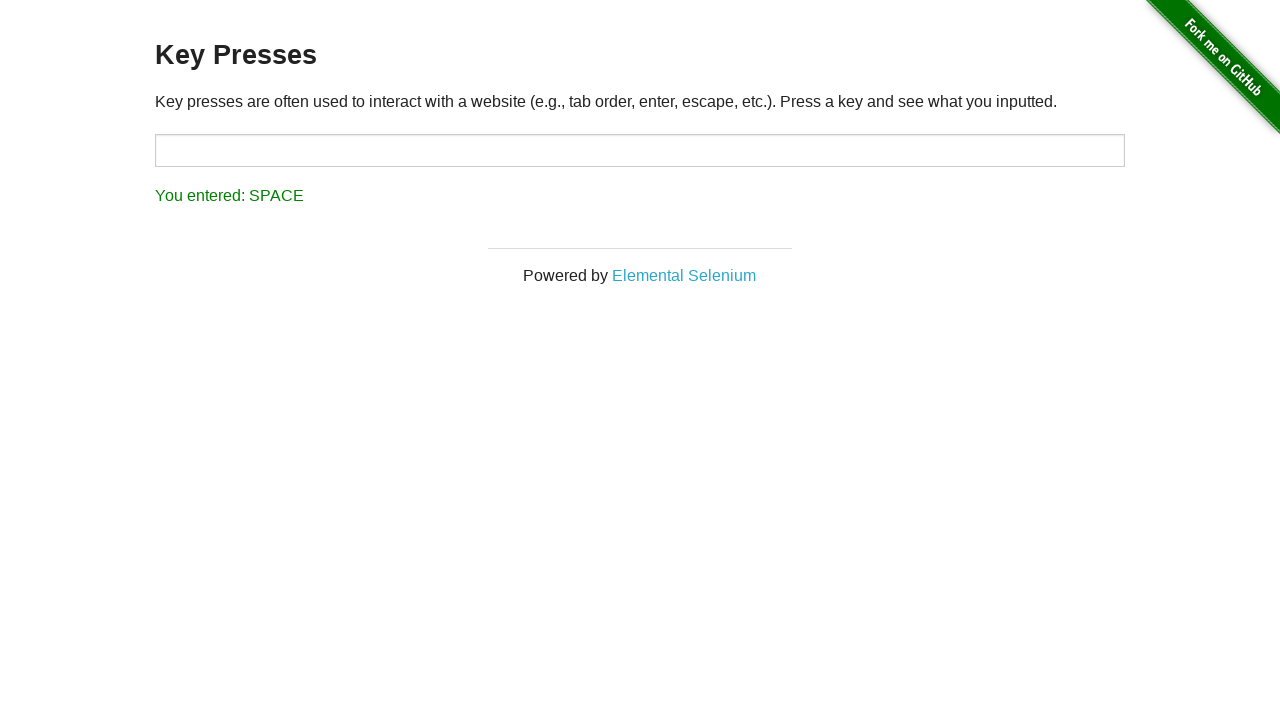

Pressed TAB key using keyboard
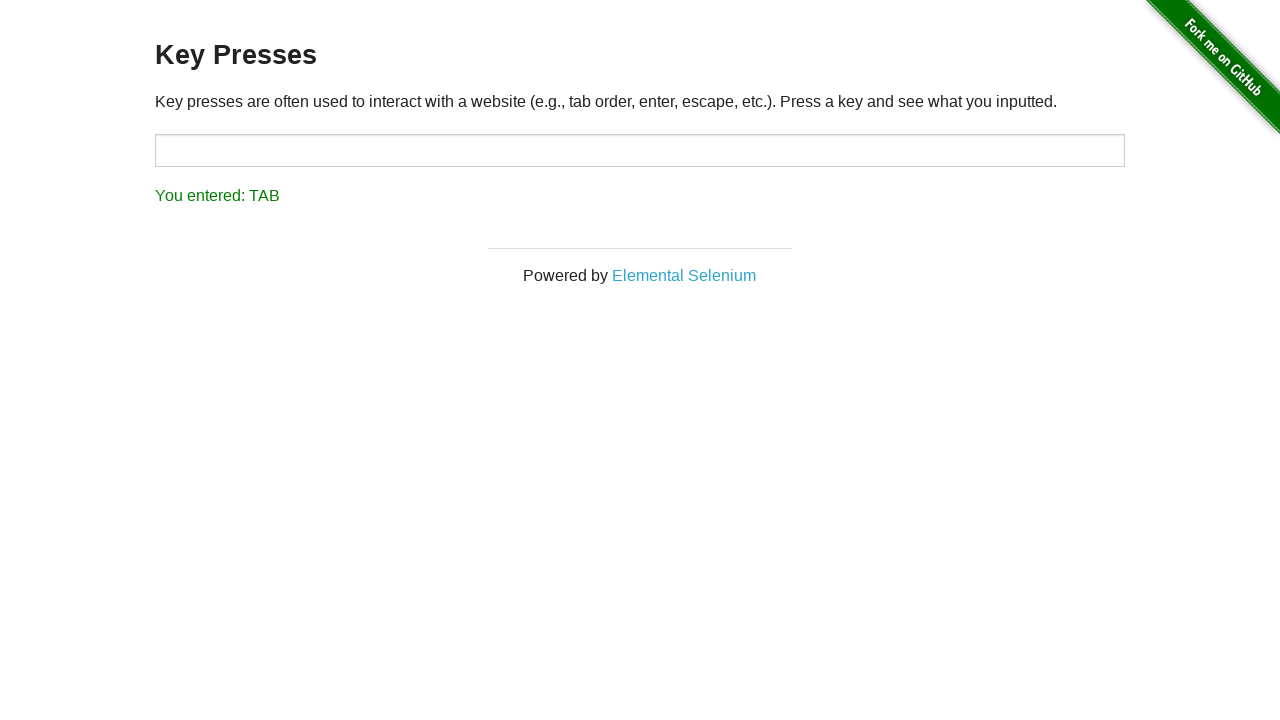

Verified result text shows 'You entered: TAB'
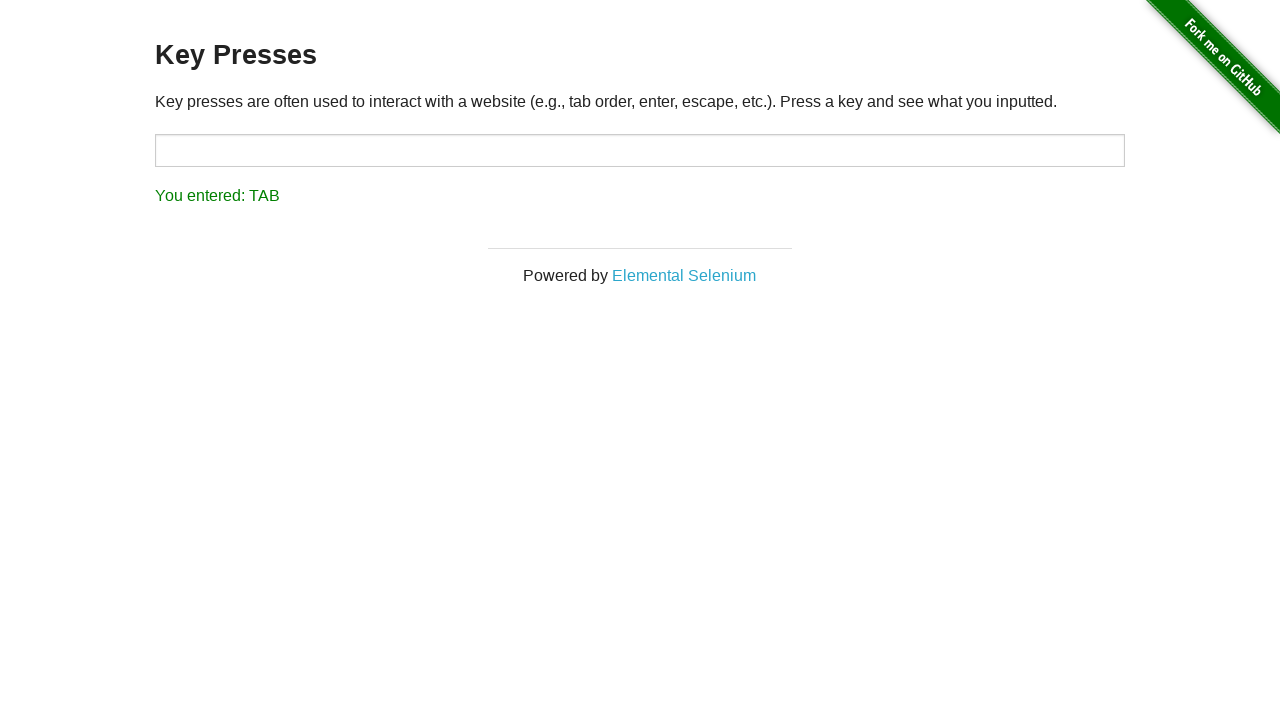

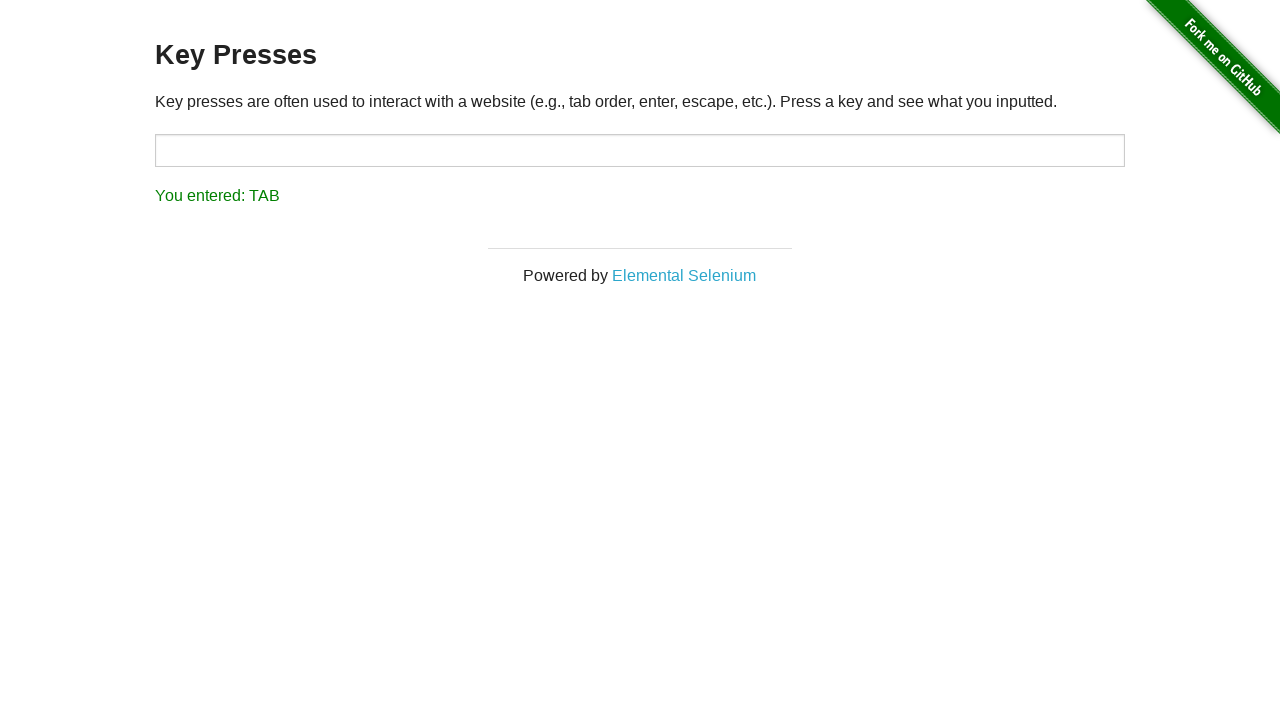